Tests JavaScript alert handling by clicking a button to trigger an alert and then dismissing it

Starting URL: https://the-internet.herokuapp.com/javascript_alerts

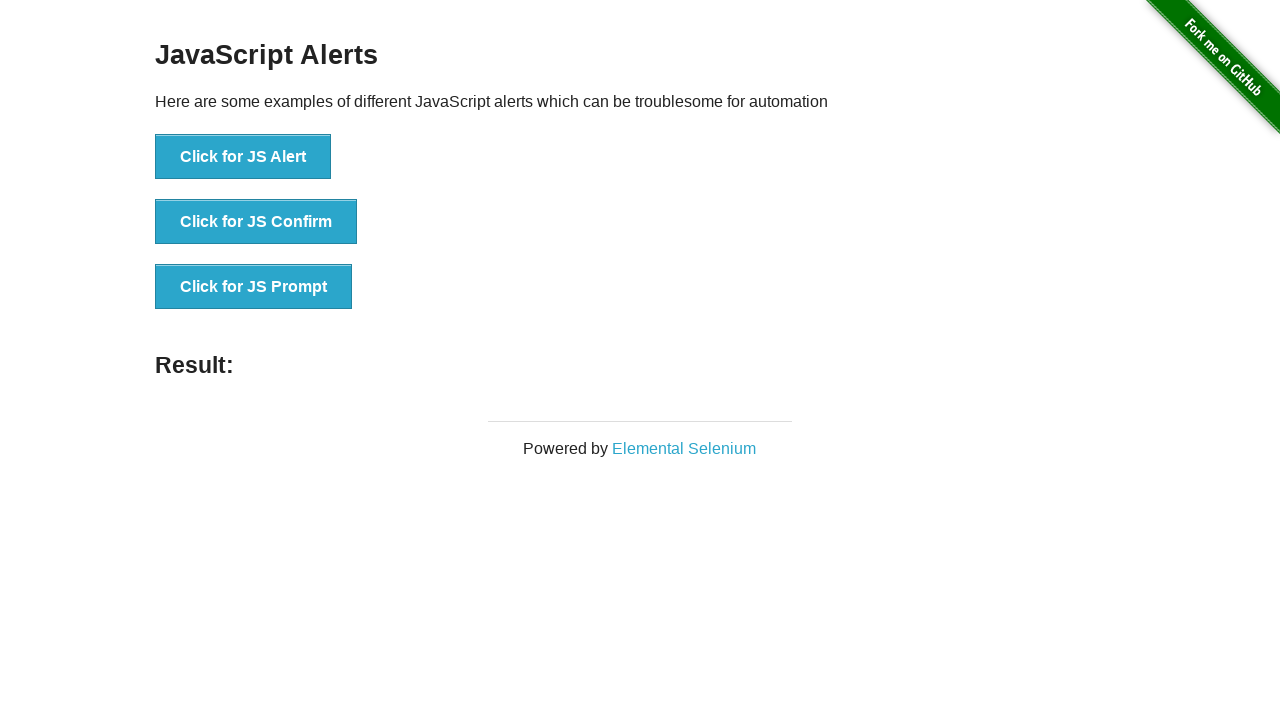

Clicked the 'Click for JS Alert' button to trigger JavaScript alert at (243, 157) on xpath=//button[text()='Click for JS Alert']
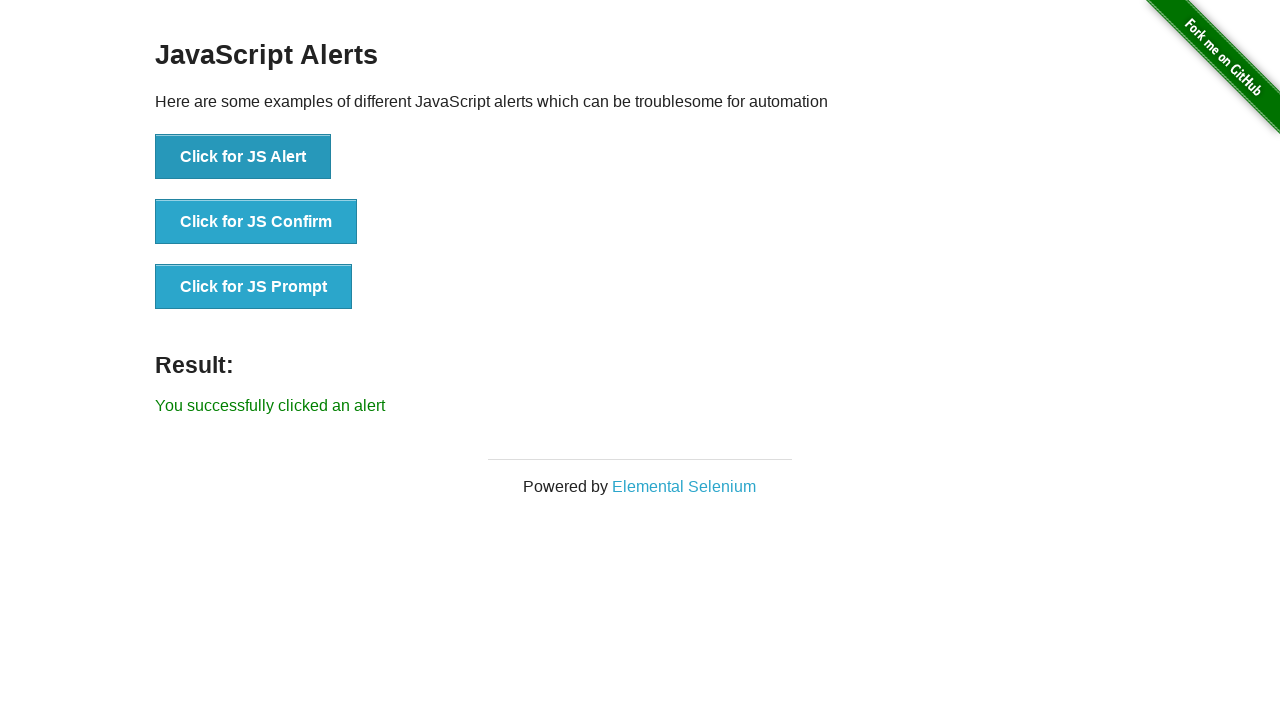

Set up dialog handler to automatically dismiss alerts
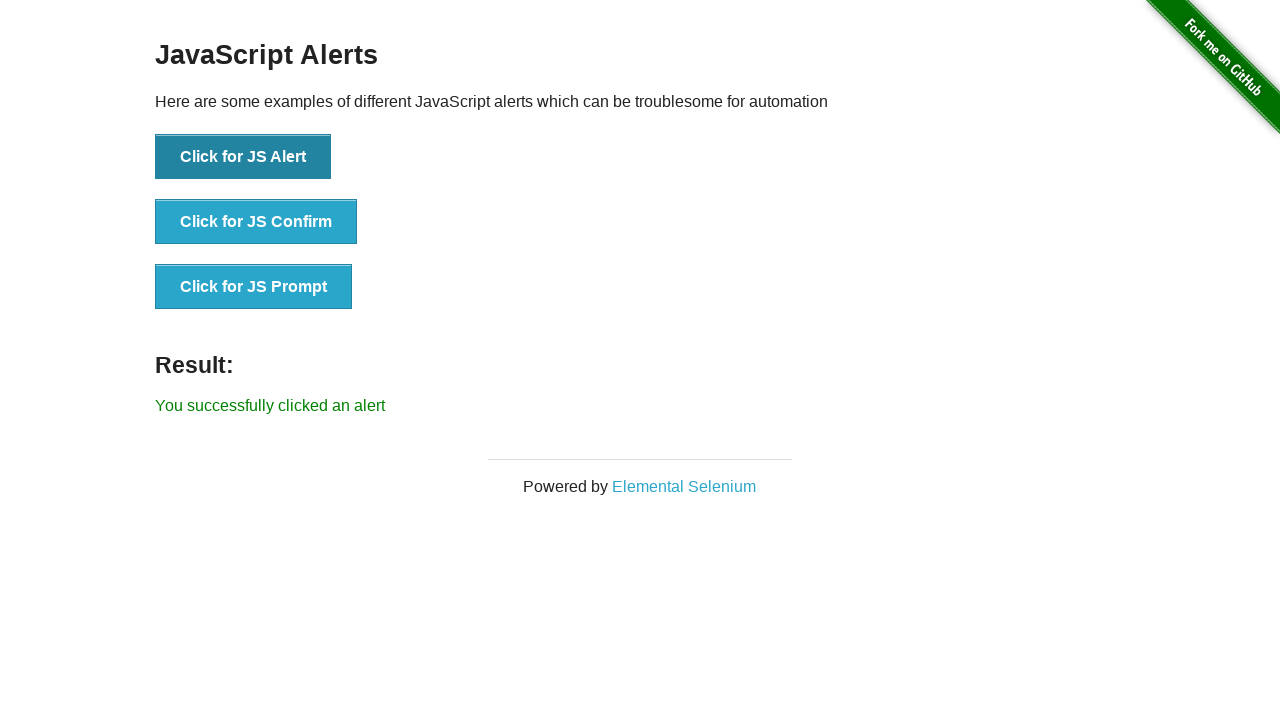

Clicked the 'Click for JS Alert' button again to trigger and dismiss the alert at (243, 157) on xpath=//button[text()='Click for JS Alert']
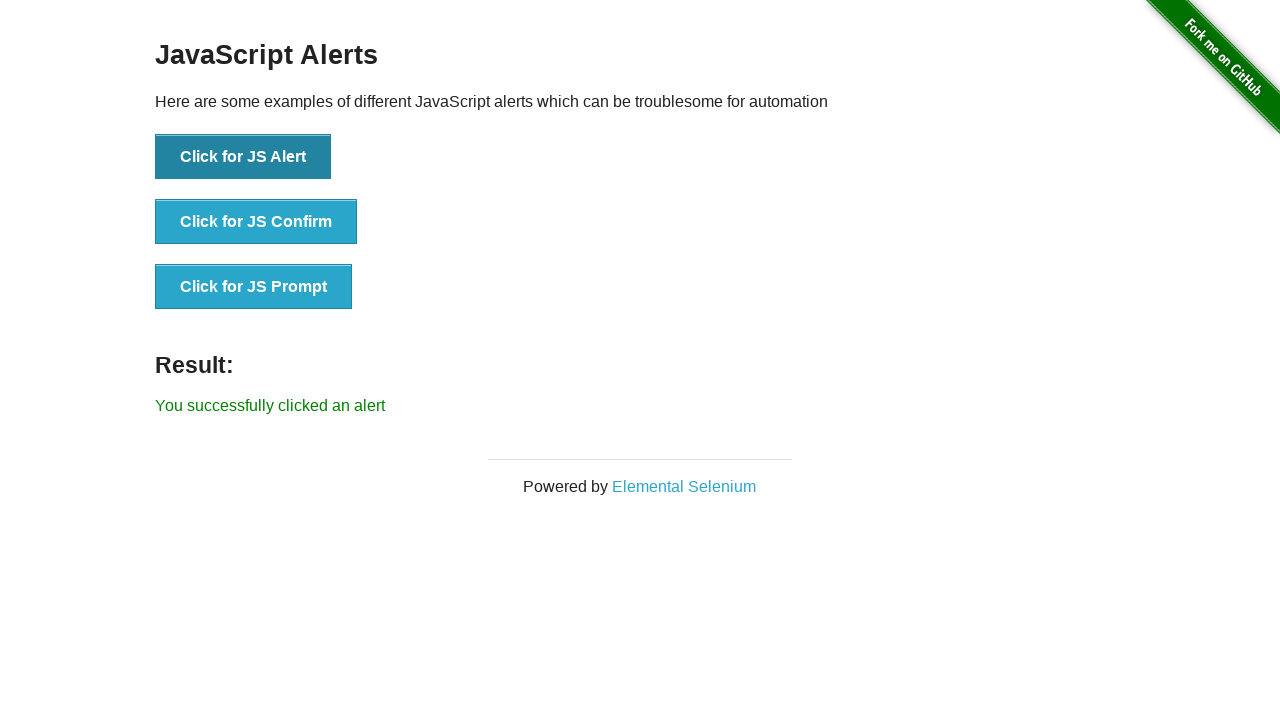

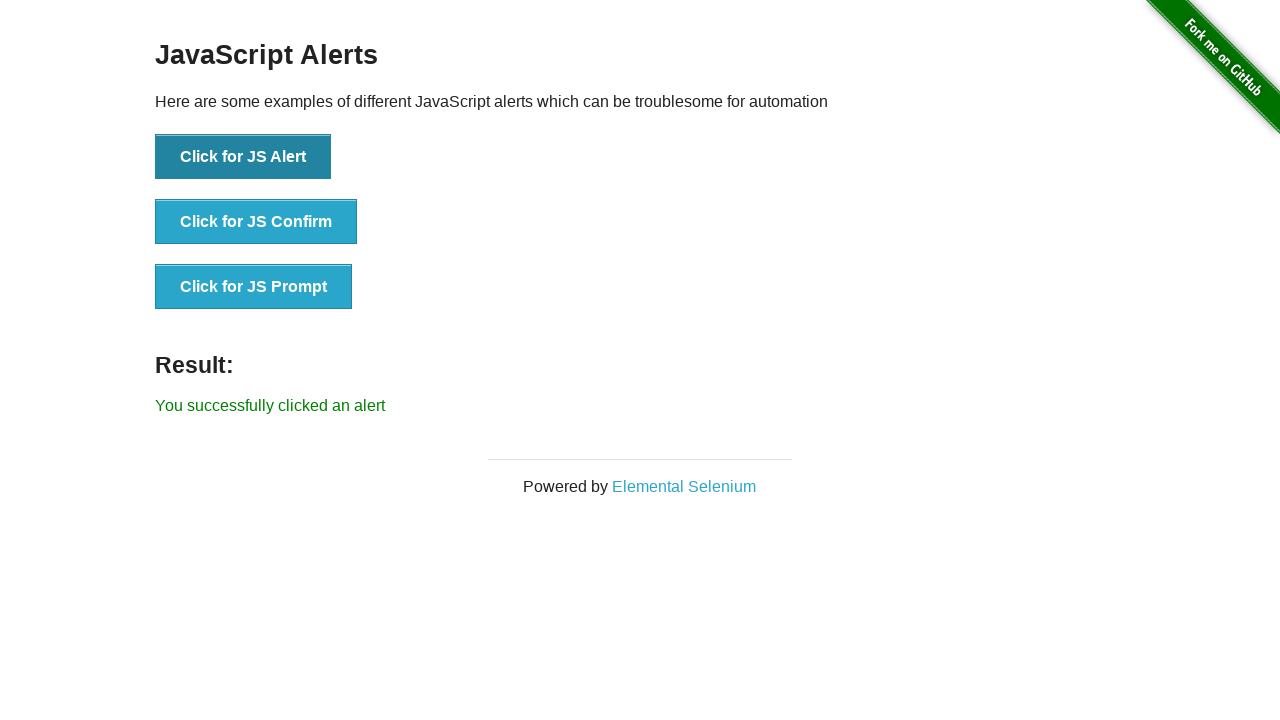